Navigates to mobile mail site and verifies page loads

Starting URL: http://m.mail.10086.cn

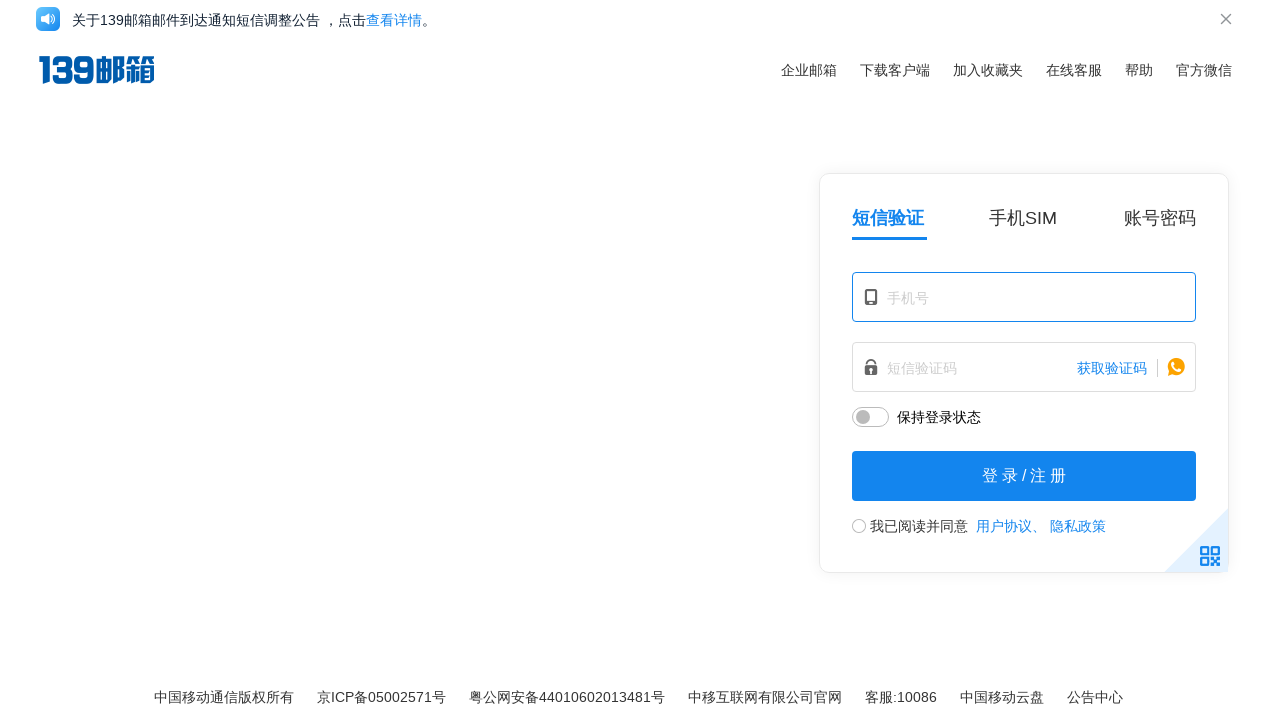

Mobile mail page loaded (domcontentloaded)
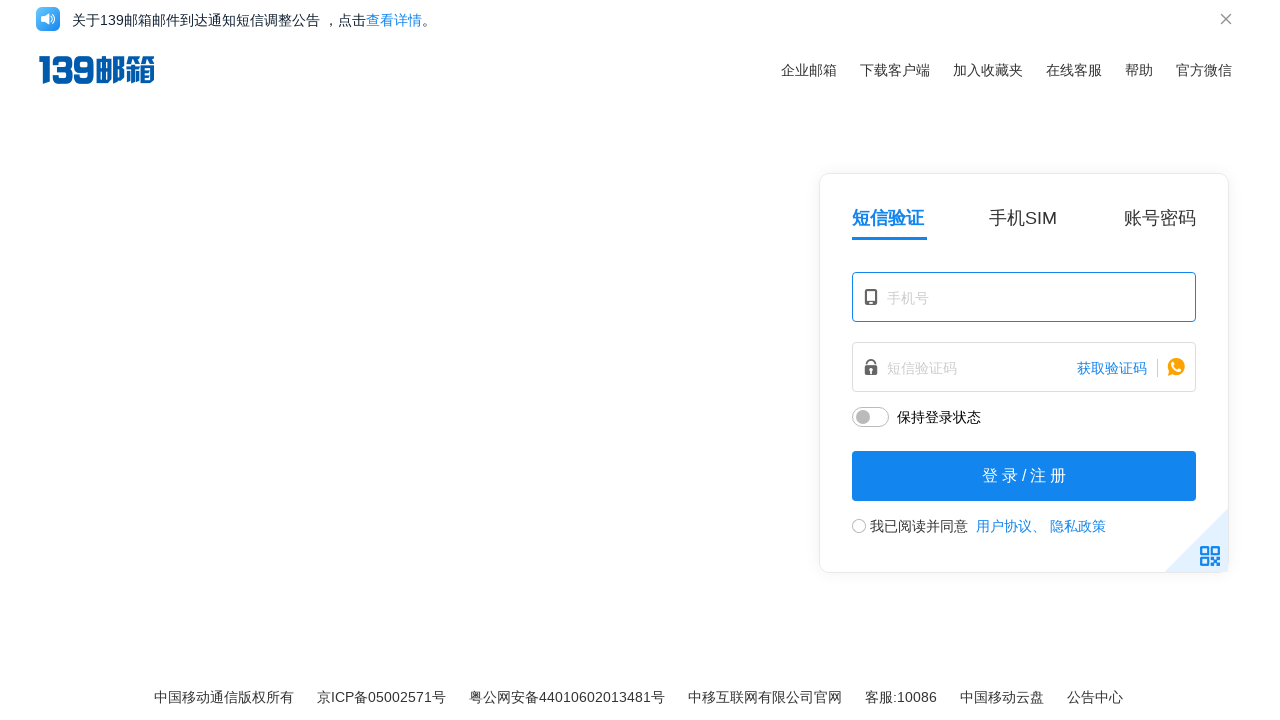

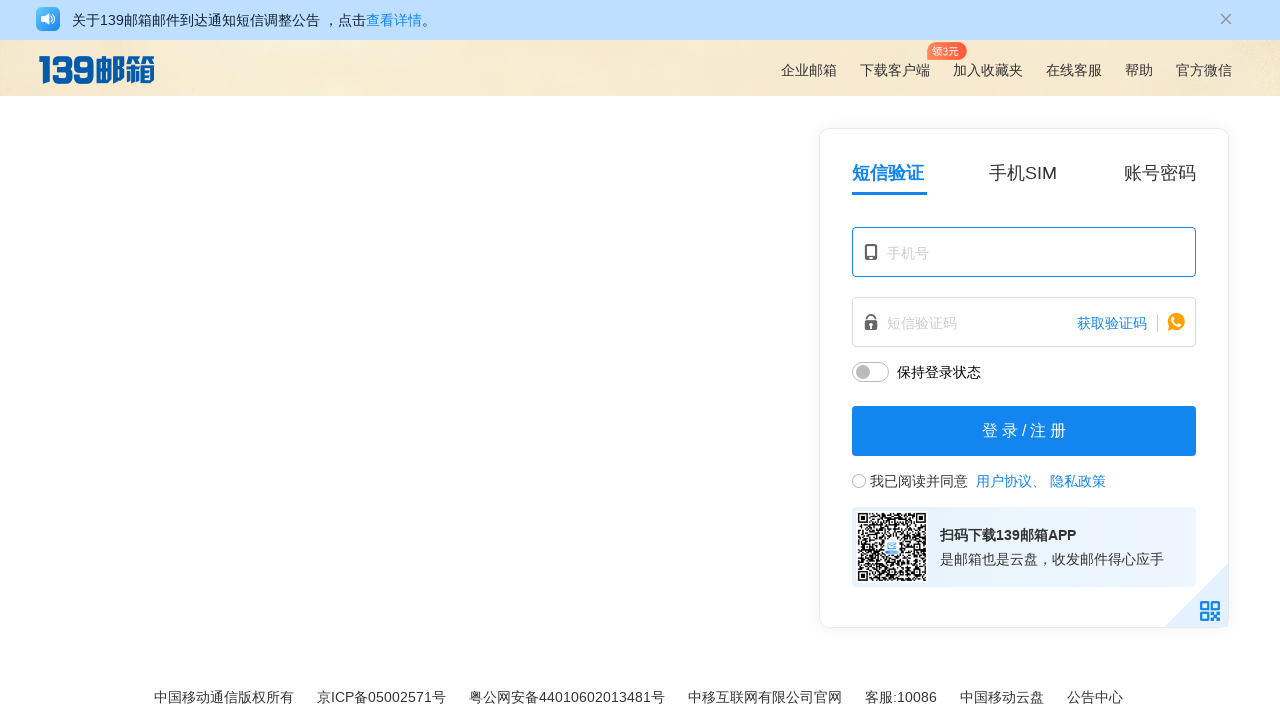